Tests a math challenge page by reading a challenge text containing numbers, calculating their sum, selecting the answer from a dropdown, and verifying the success message.

Starting URL: https://erikdark.github.io/QA_autotests_09/

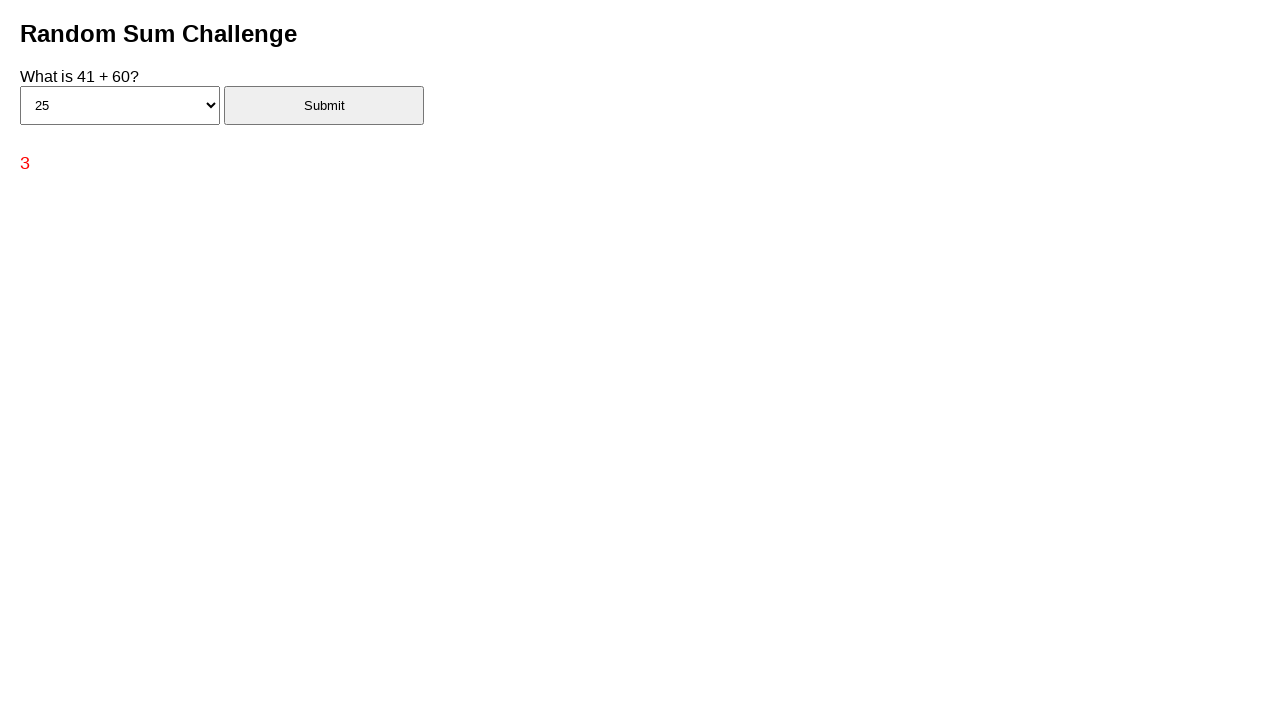

Waited for challenge element to be visible
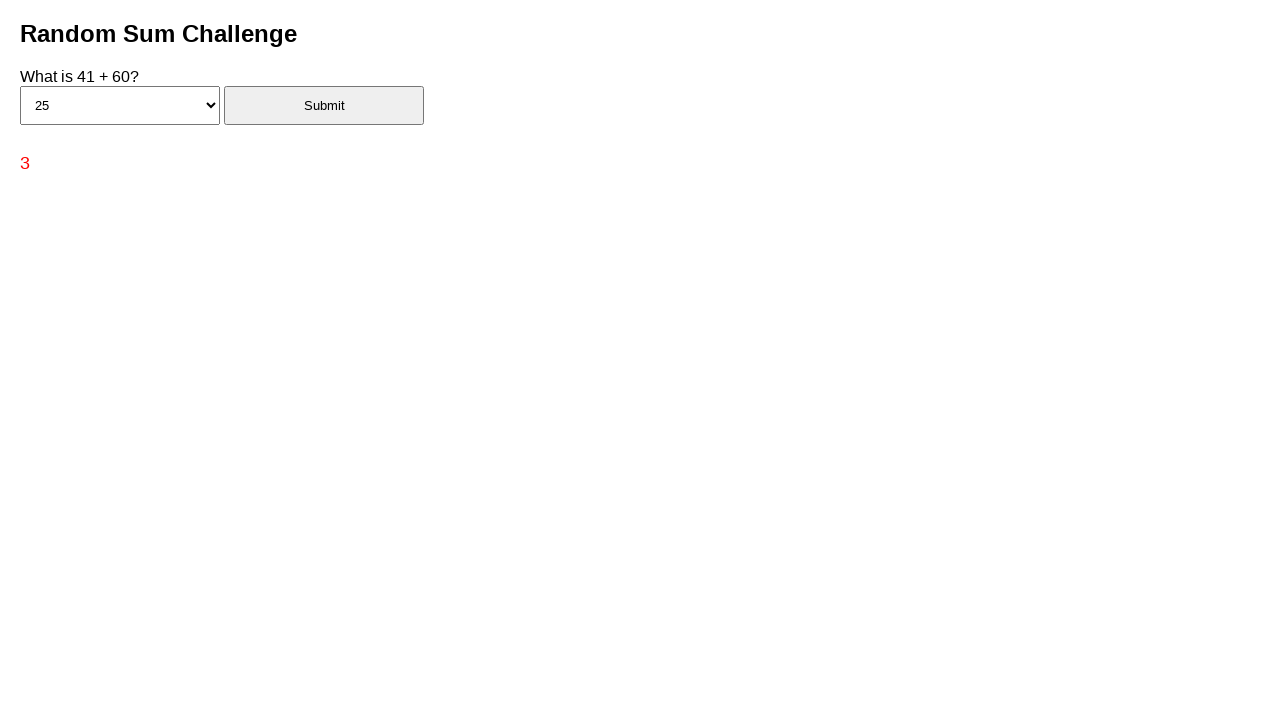

Retrieved challenge text containing numbers
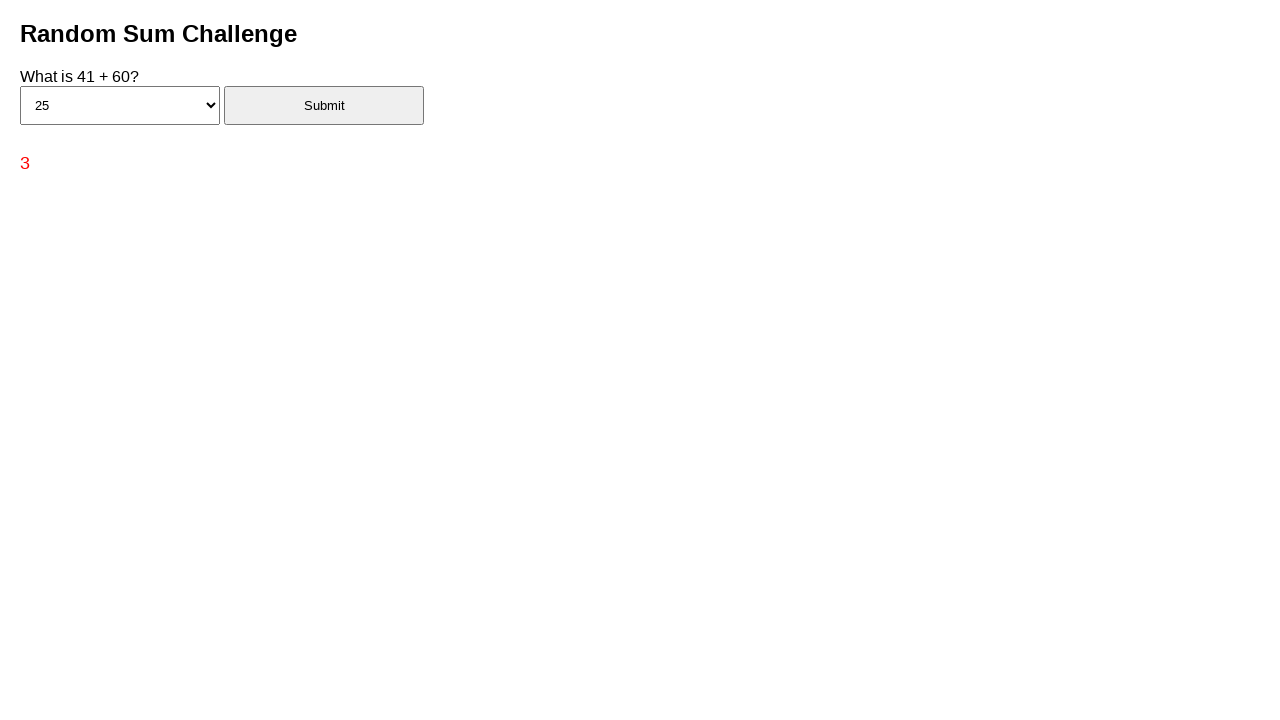

Extracted numbers [41, 60] from challenge text and calculated sum: 101
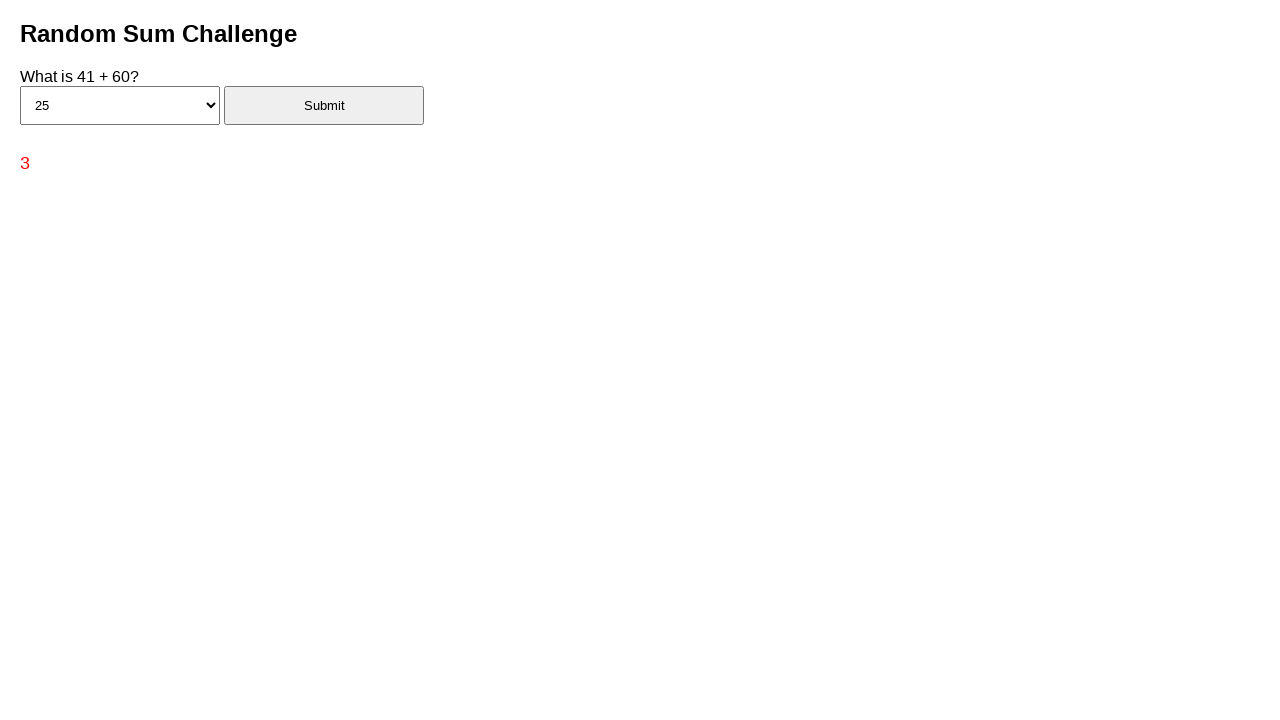

Selected answer '101' from dropdown on #answerSelect
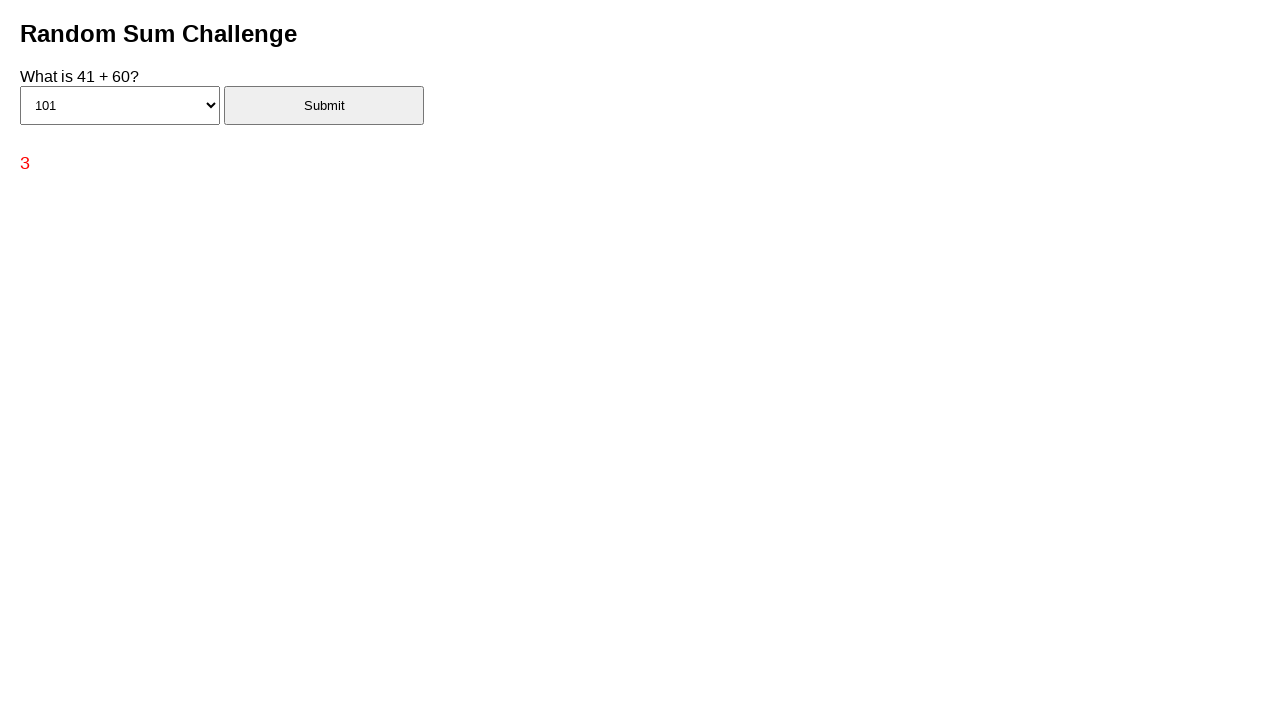

Clicked submit button at (324, 105) on #submitBtn
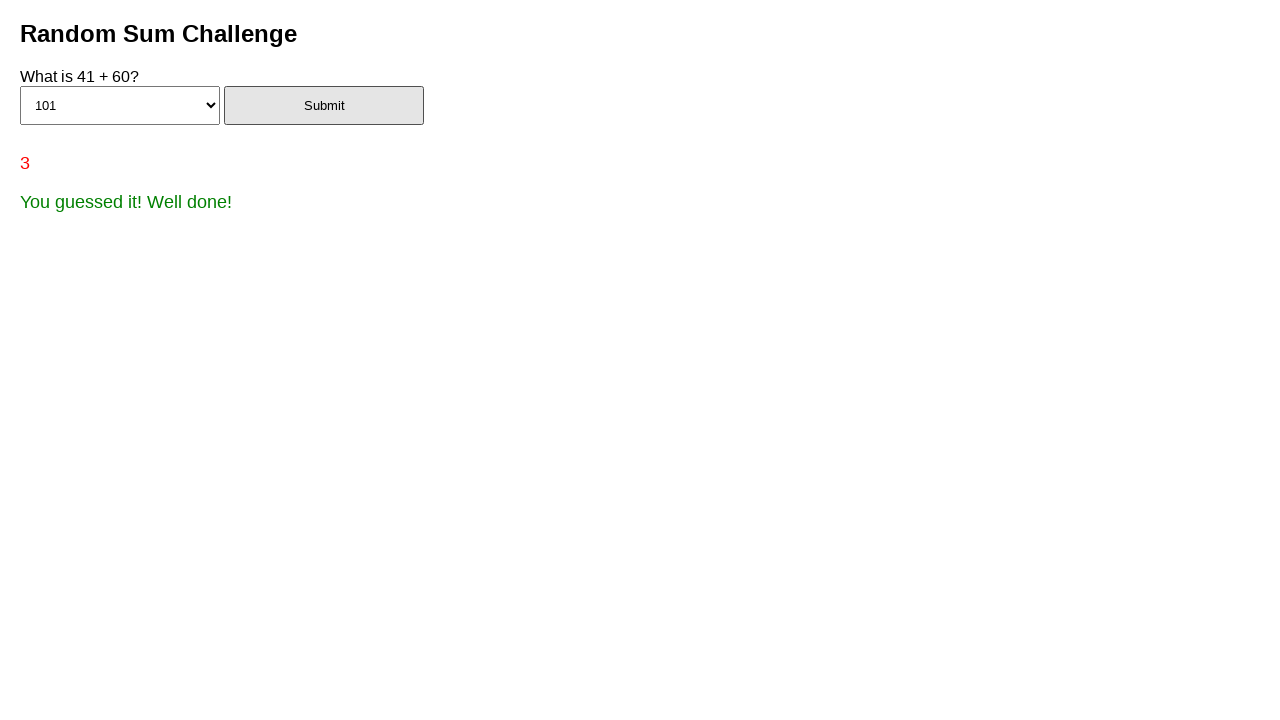

Success message appeared
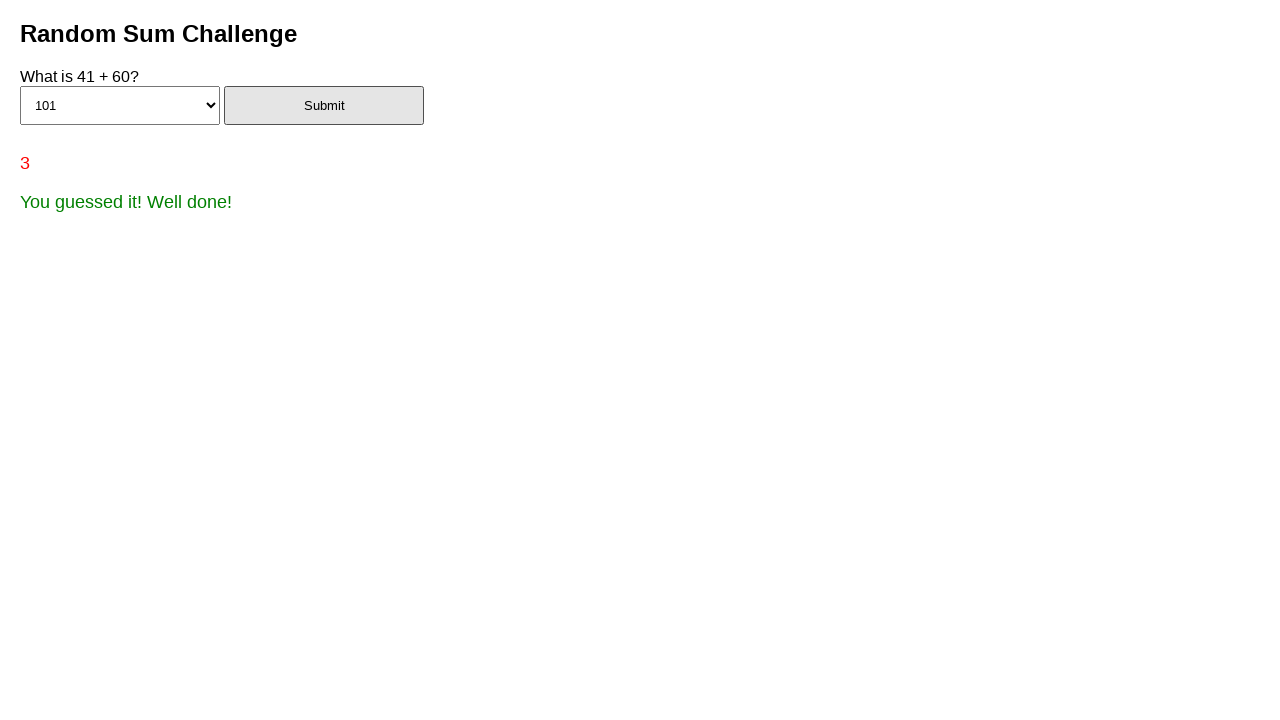

Retrieved success message: 'You guessed it! Well done!'
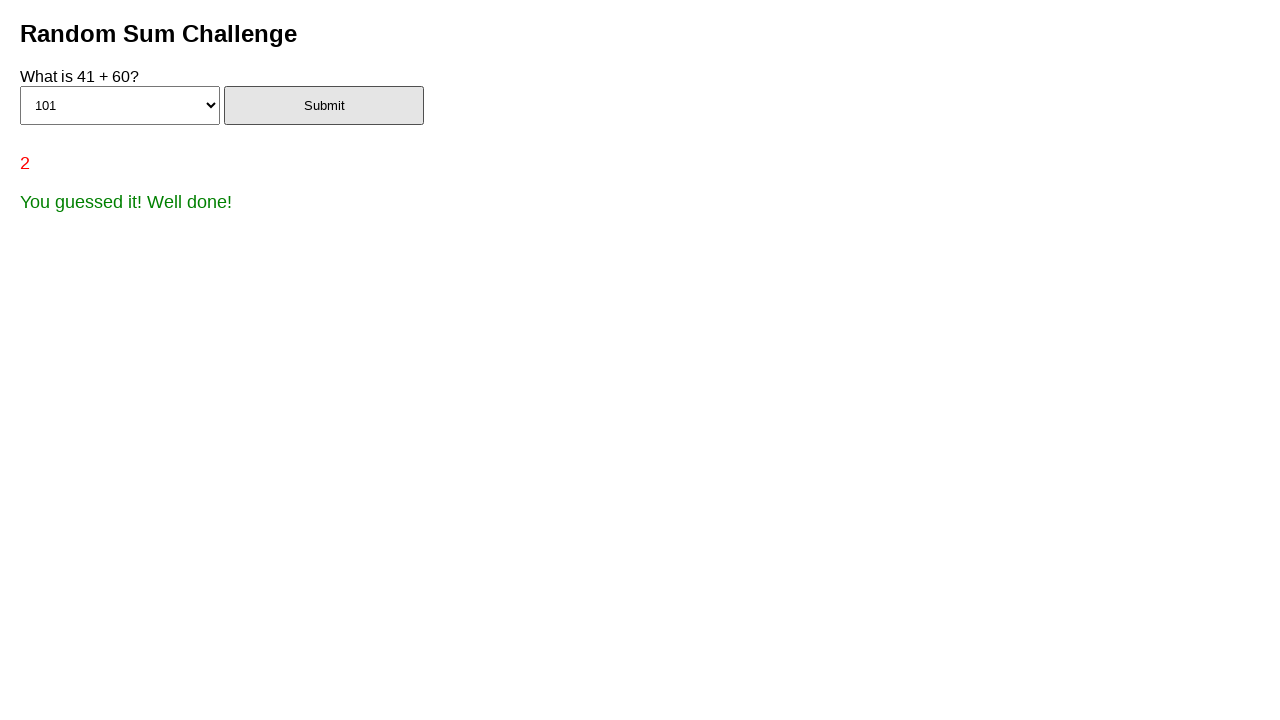

Verified success message matches expected text
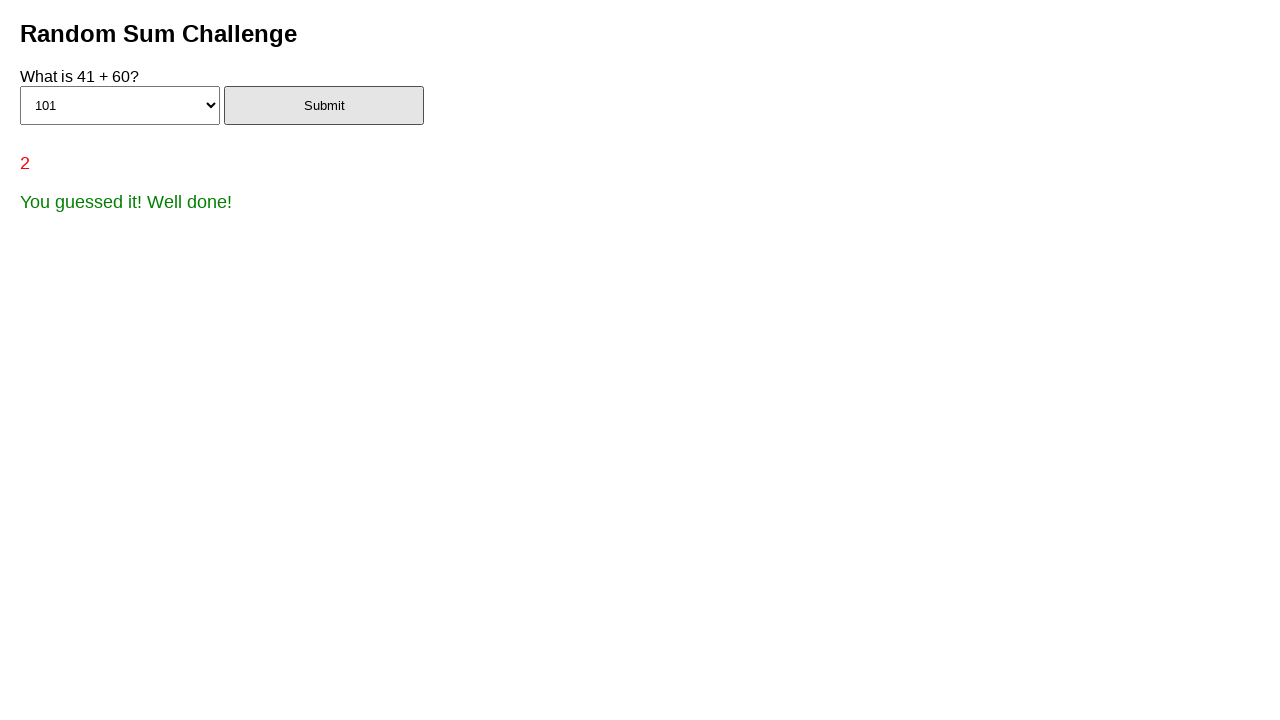

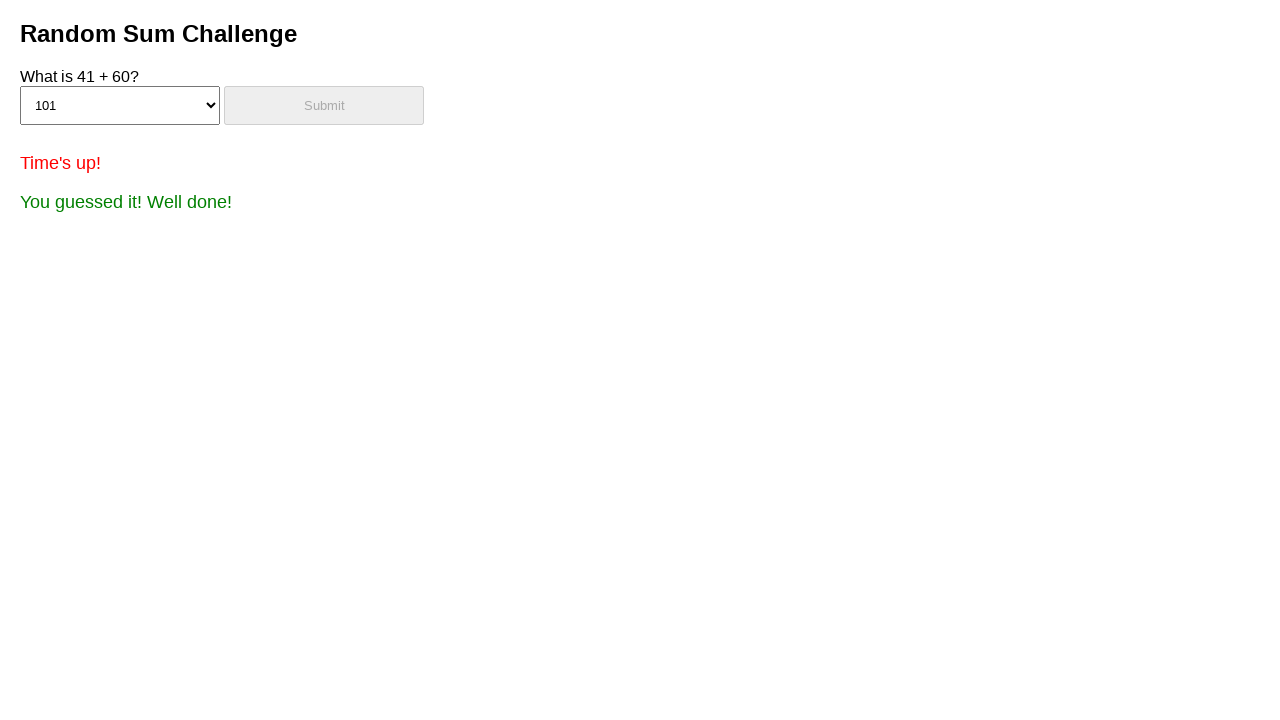